Navigates through multiple pages on the Commerce Connections website, visiting the homepage, a news detail page, and returning to the homepage.

Starting URL: https://commerce-connections.com/

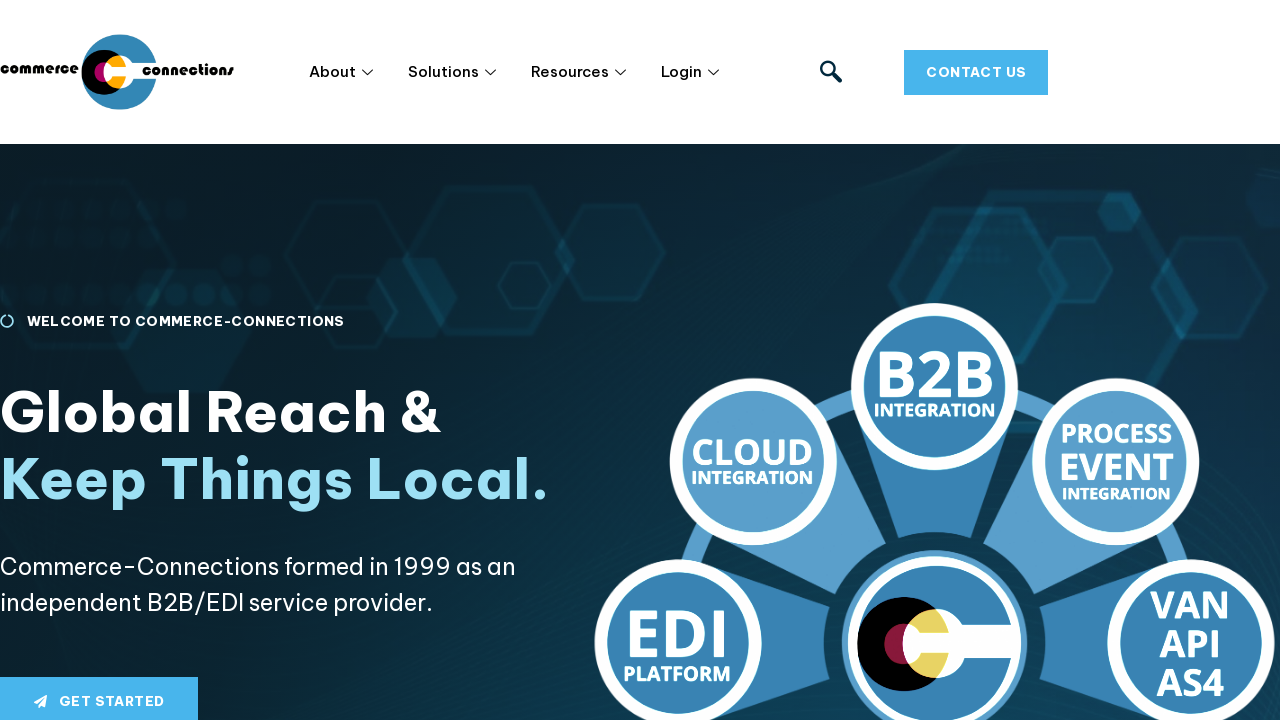

Navigated to news detail page about office move
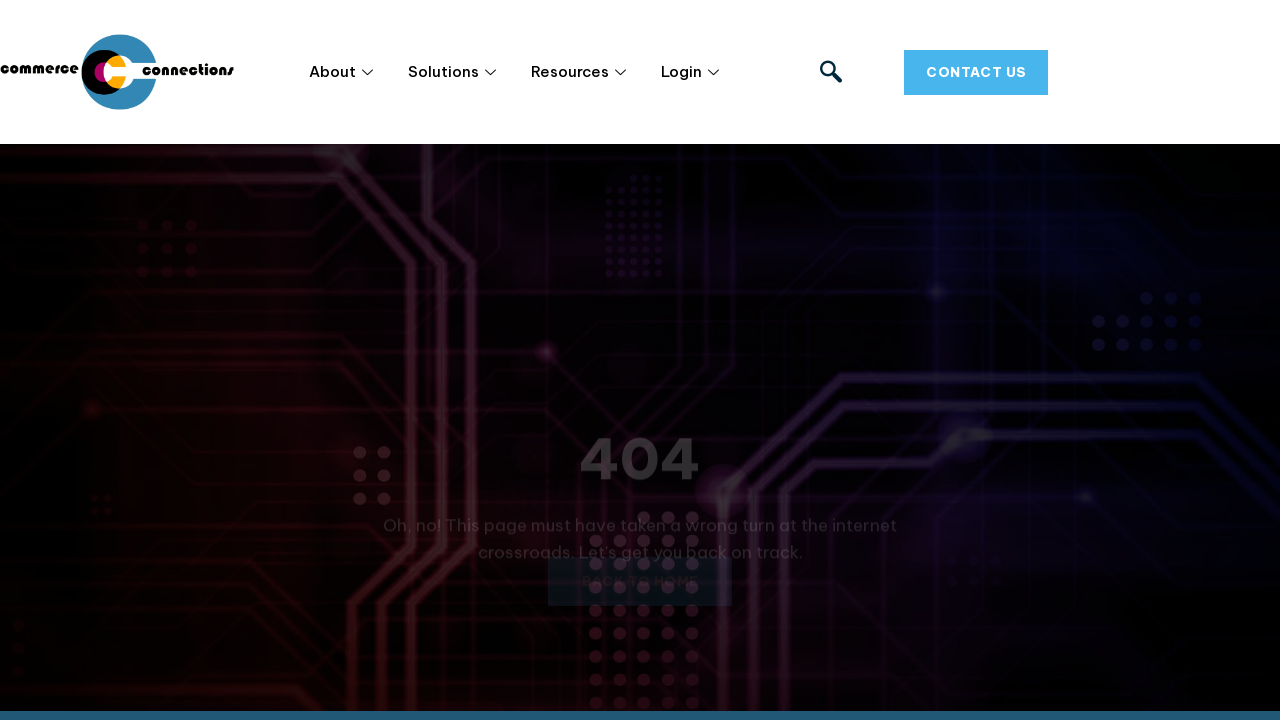

Navigated back to Commerce Connections homepage
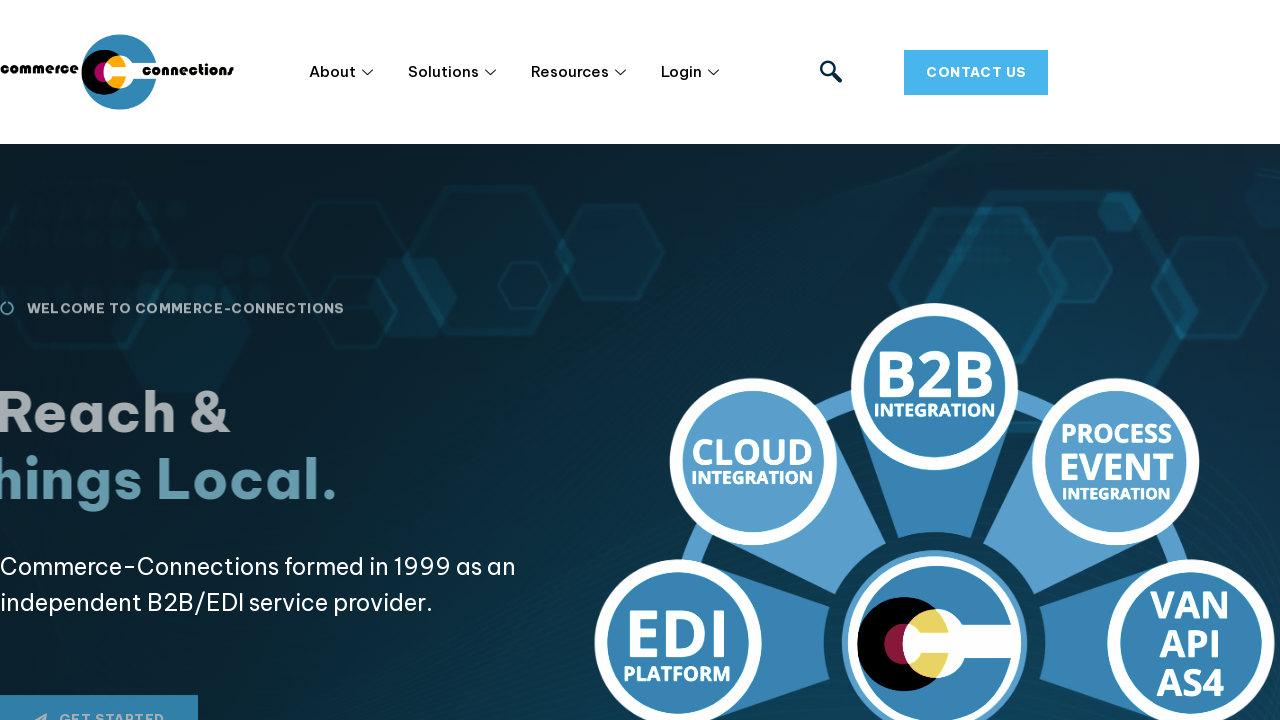

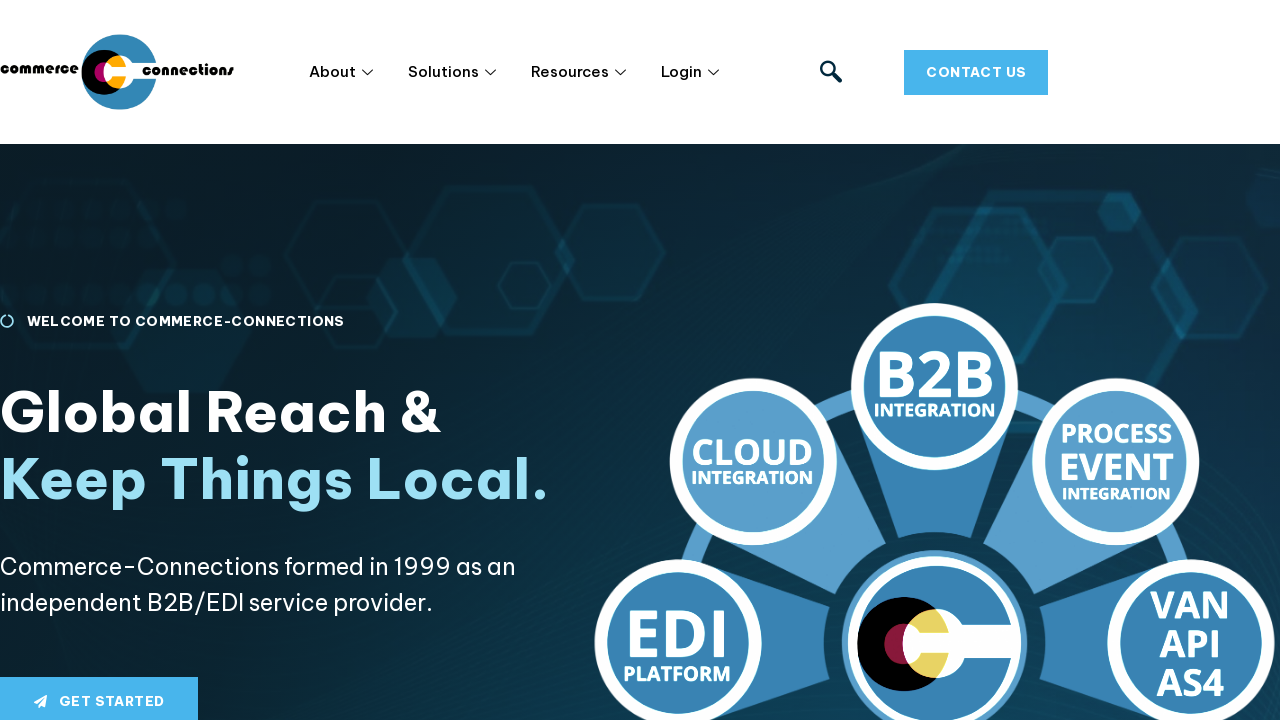